Tests dropdown selection functionality including selecting by text and clicking dropdown options

Starting URL: https://leafground.com/select.xhtml

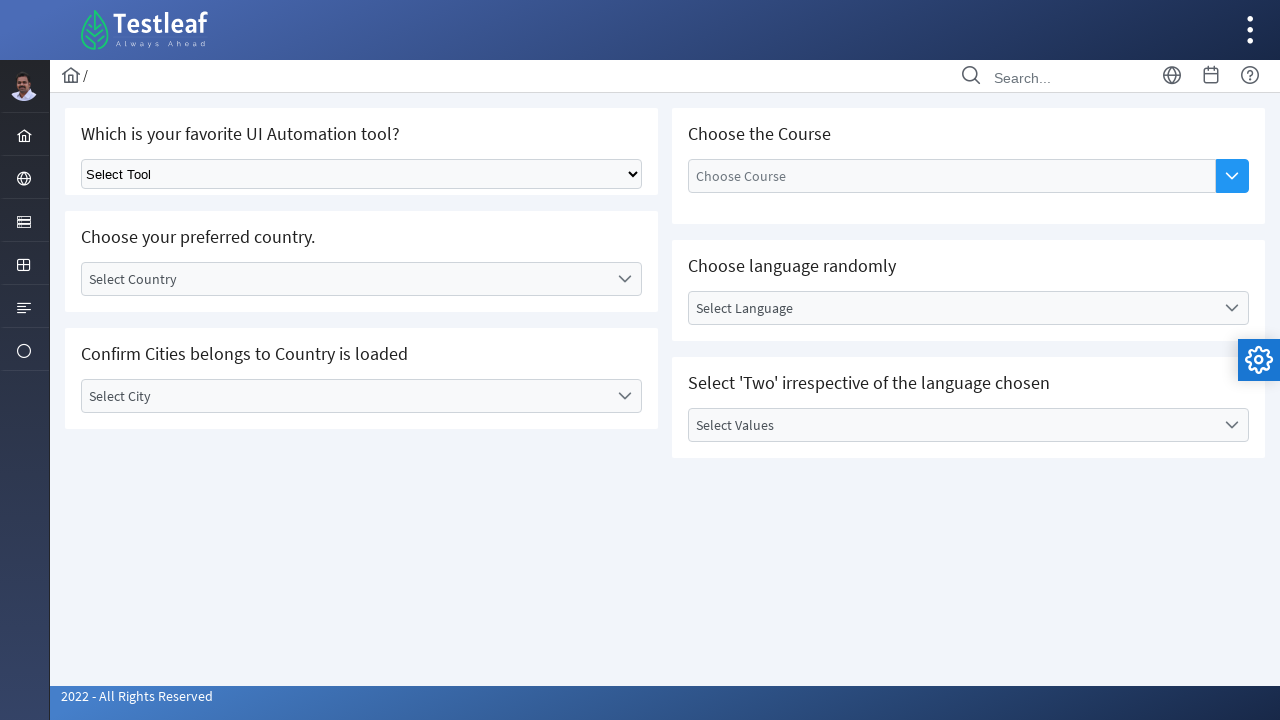

Selected 'Playwright' from standard dropdown by label on //*[@class='ui-selectonemenu']
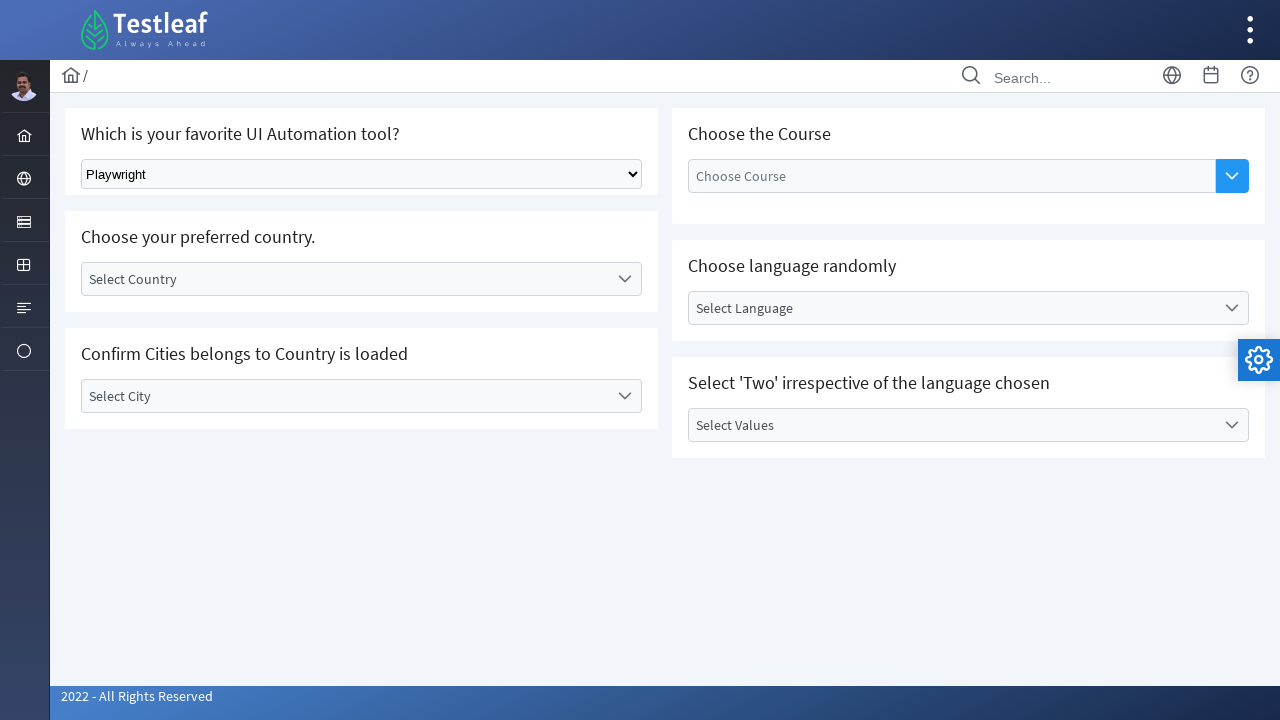

Selected dropdown option at index 3 on //*[@class='ui-selectonemenu']
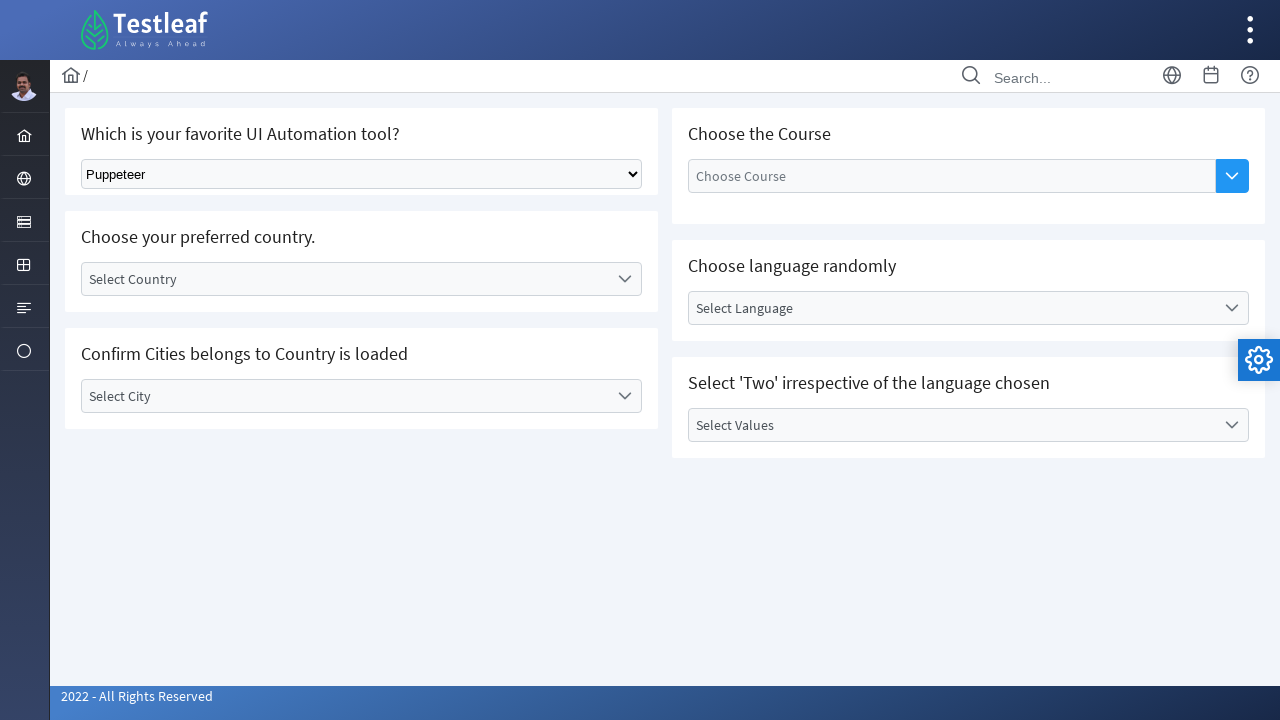

Clicked country dropdown trigger at (624, 279) on xpath=//*[@class='ui-selectonemenu-trigger ui-state-default ui-corner-right']
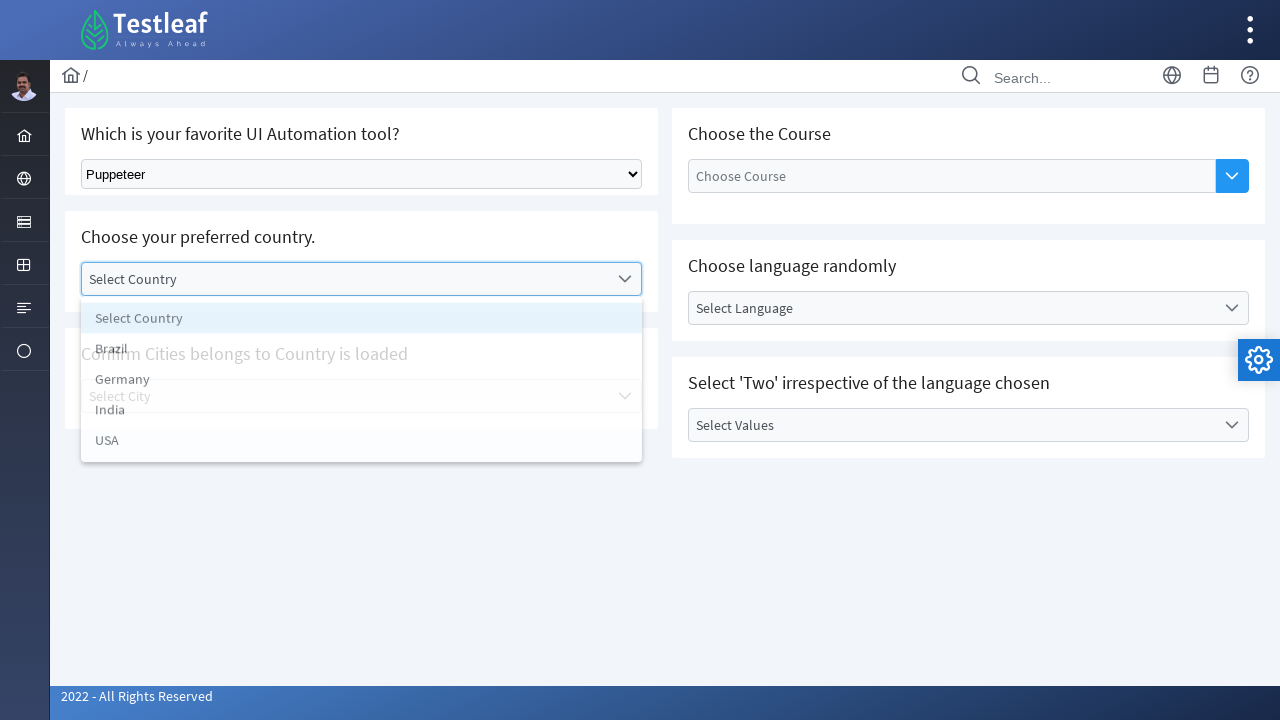

Selected 4th option from country dropdown at (362, 415) on xpath=//*[@id='j_idt87:country_items']/li[4]
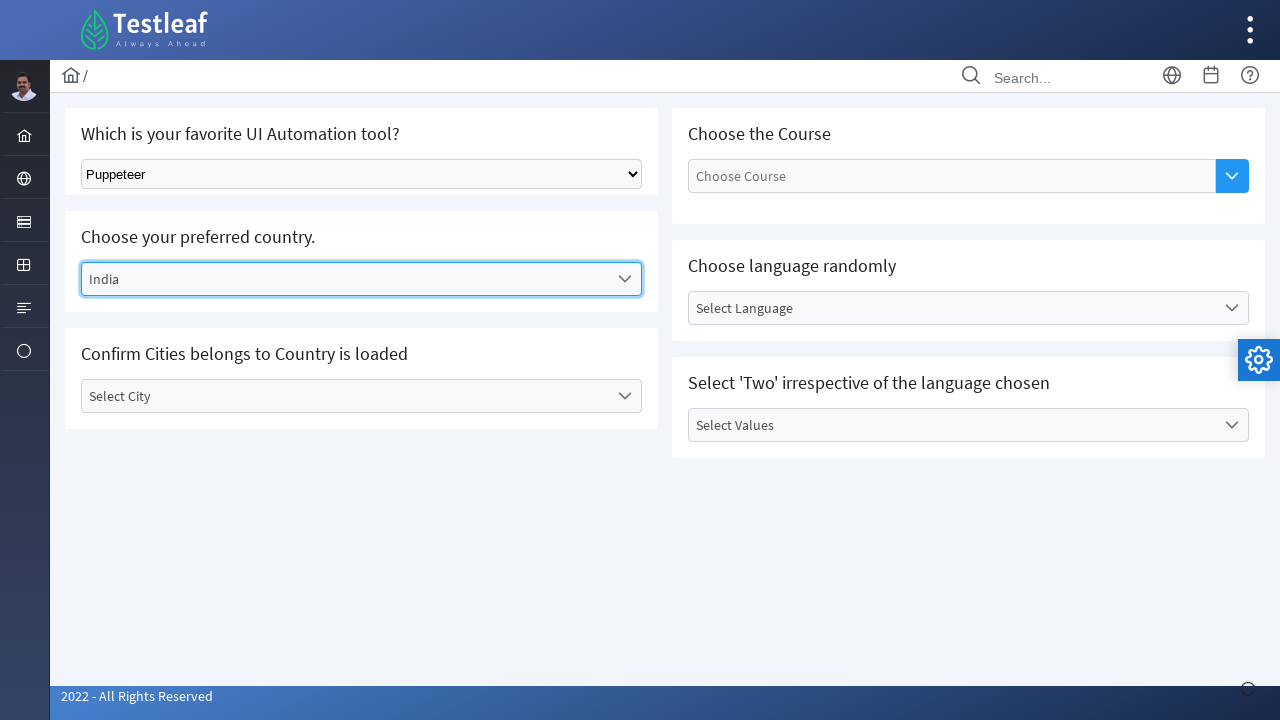

Waited 1000ms for country selection to process
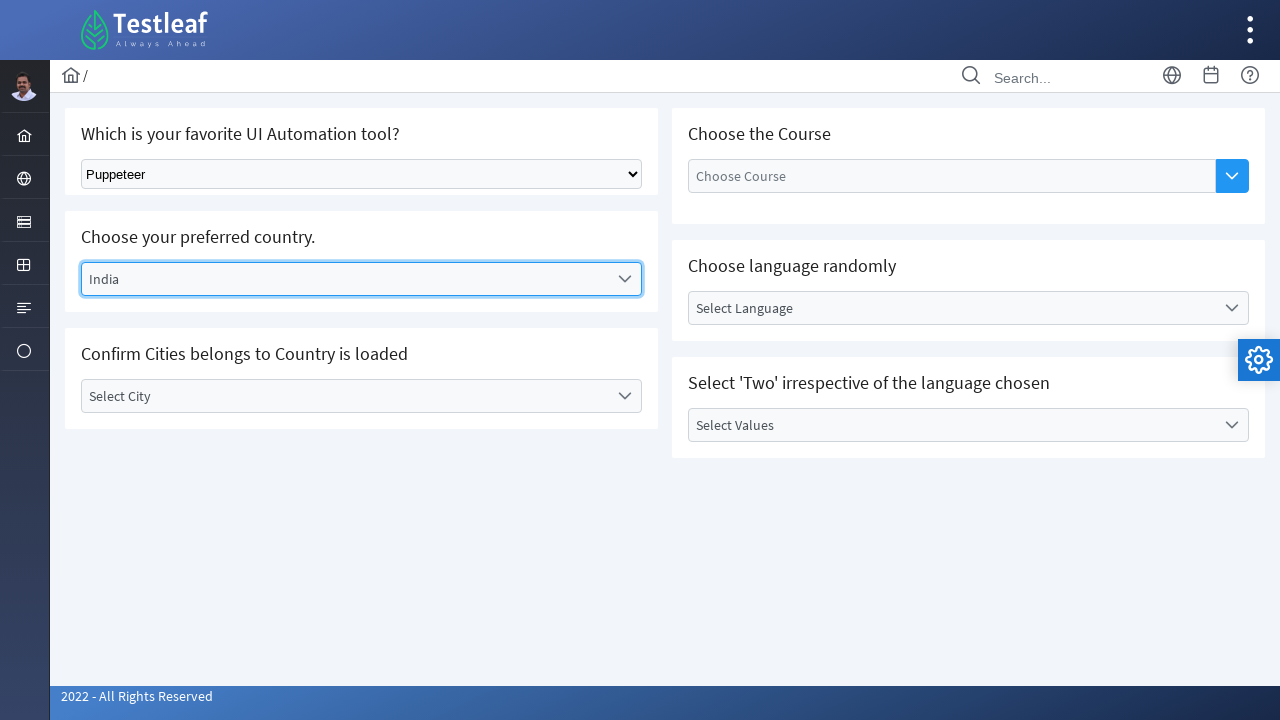

Clicked city dropdown at (624, 396) on xpath=//*[@id='j_idt87:city']/div[3]
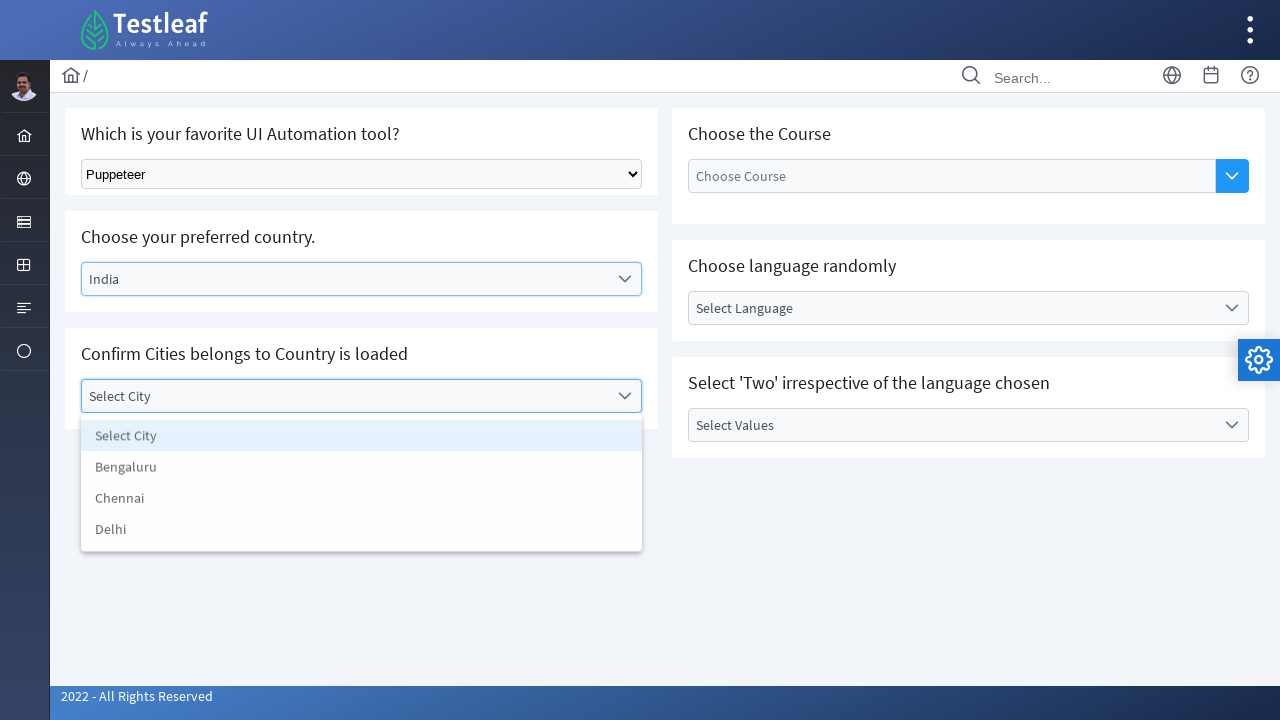

Waited 1000ms for city dropdown to open
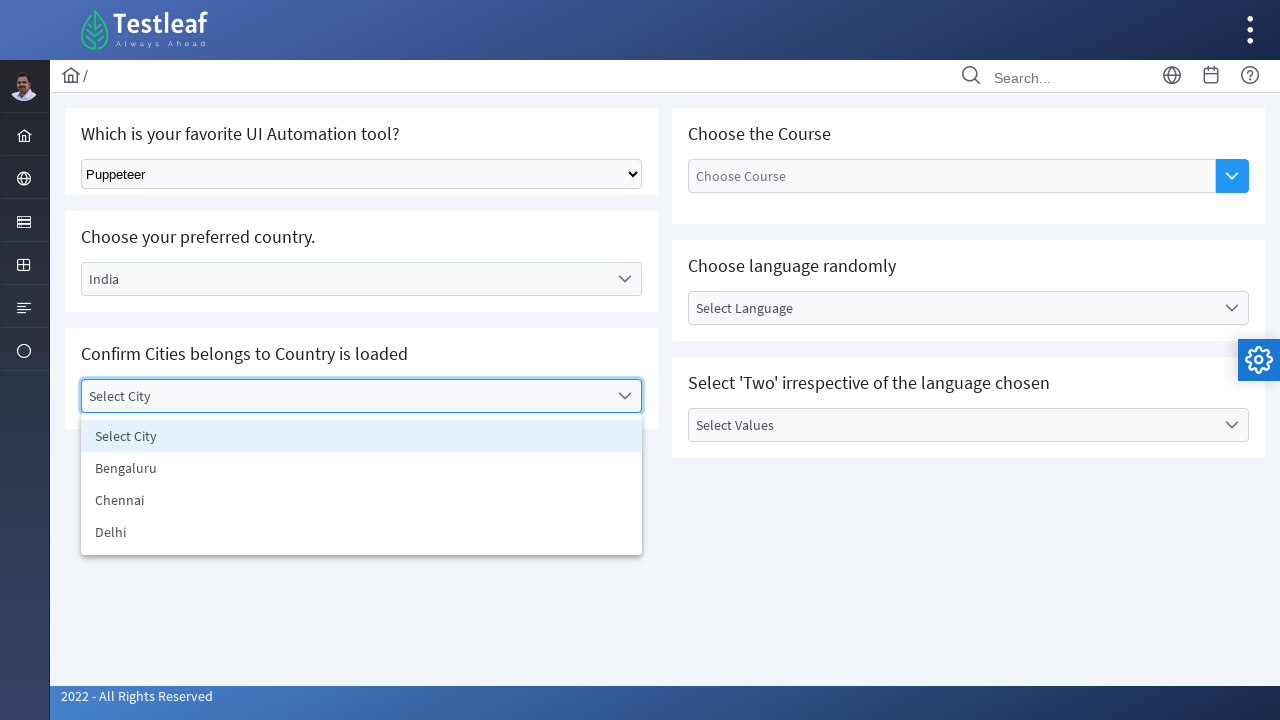

Located all city dropdown items
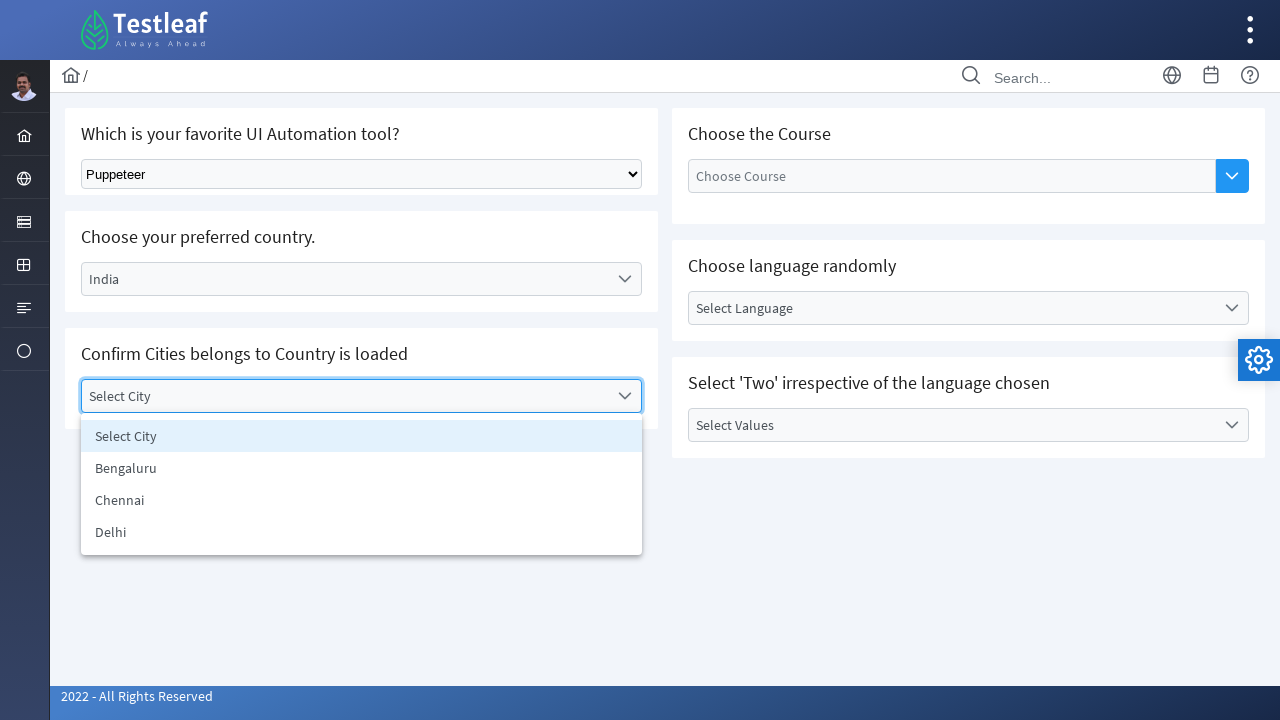

Selected 'Chennai' from city dropdown at (362, 500) on xpath=//*[@id='j_idt87:city_items']/li >> nth=2
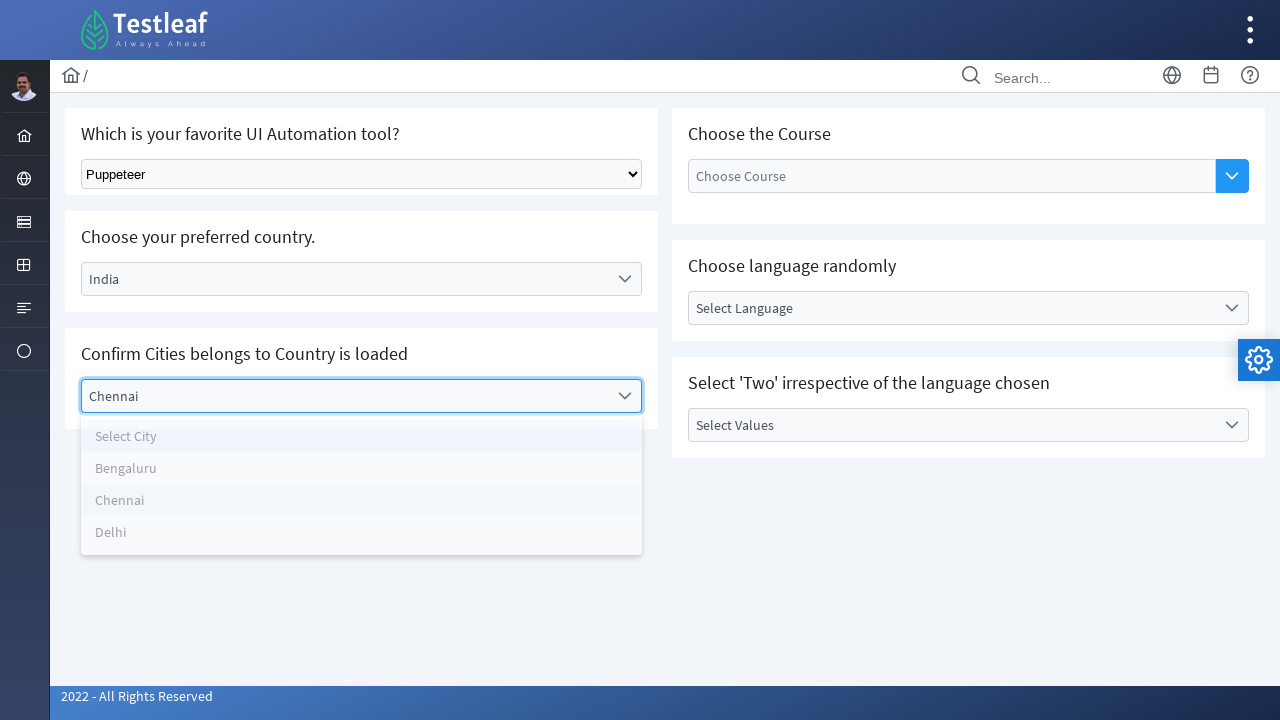

Clicked autocomplete button at (1232, 176) on xpath=//*[@id='j_idt87:auto-complete']/button
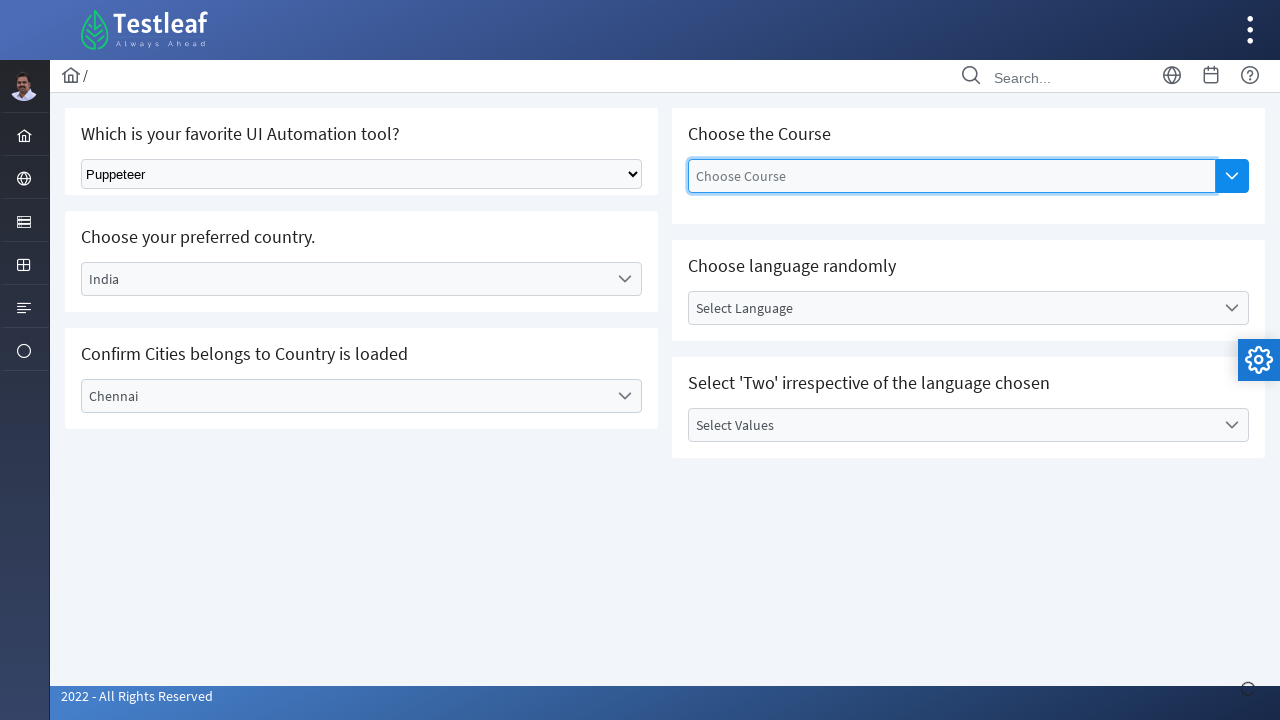

Waited 1000ms for autocomplete dropdown to open
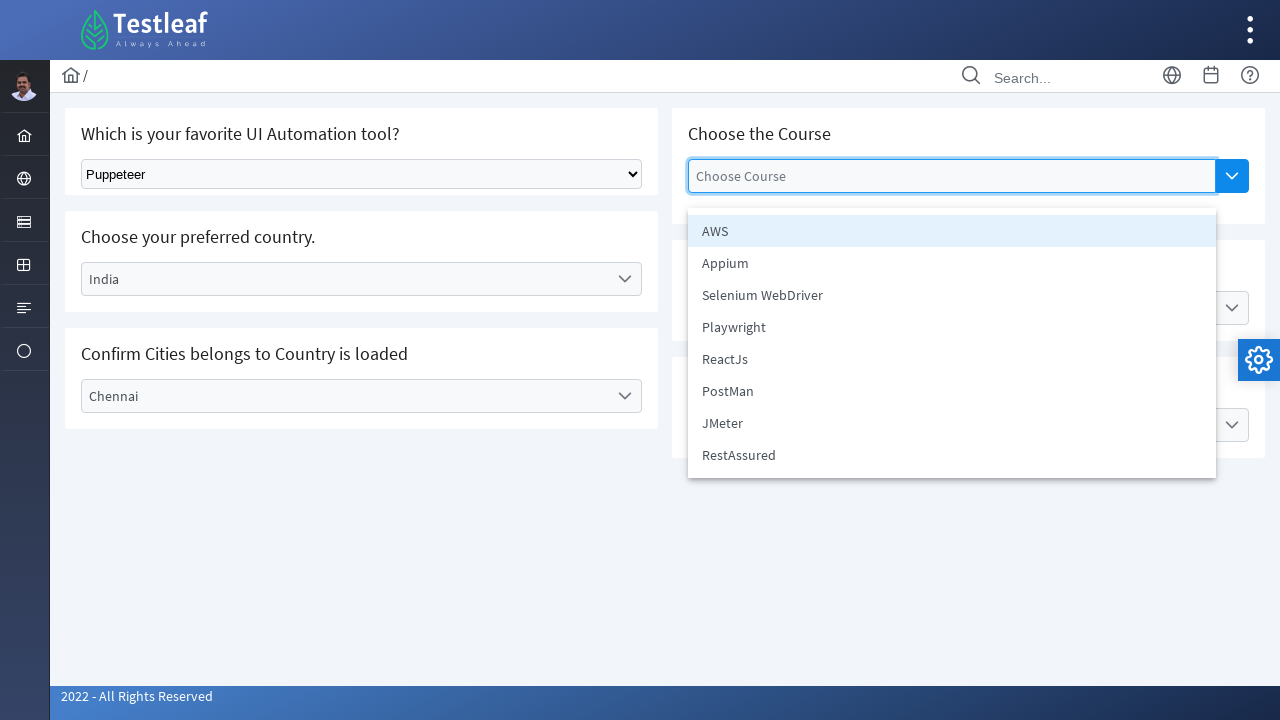

Selected 3rd option from autocomplete dropdown at (952, 295) on xpath=//*[@class='ui-autocomplete-items ui-autocomplete-list ui-widget-content u
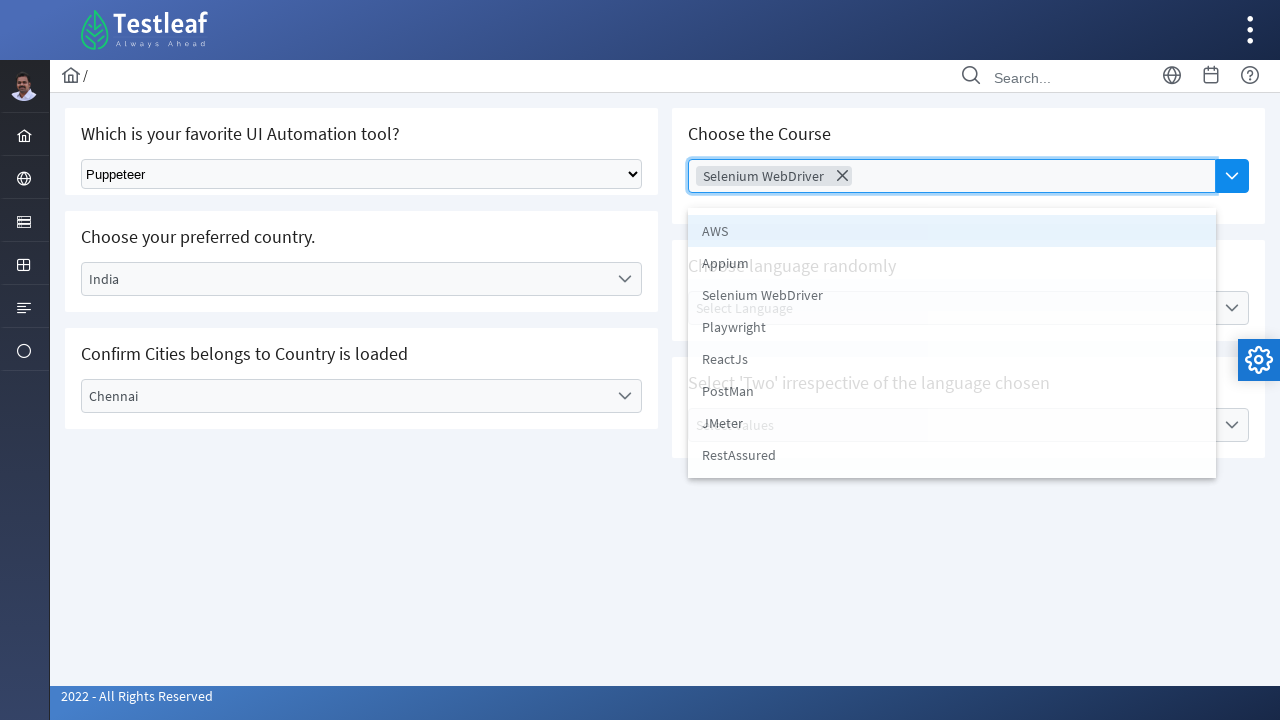

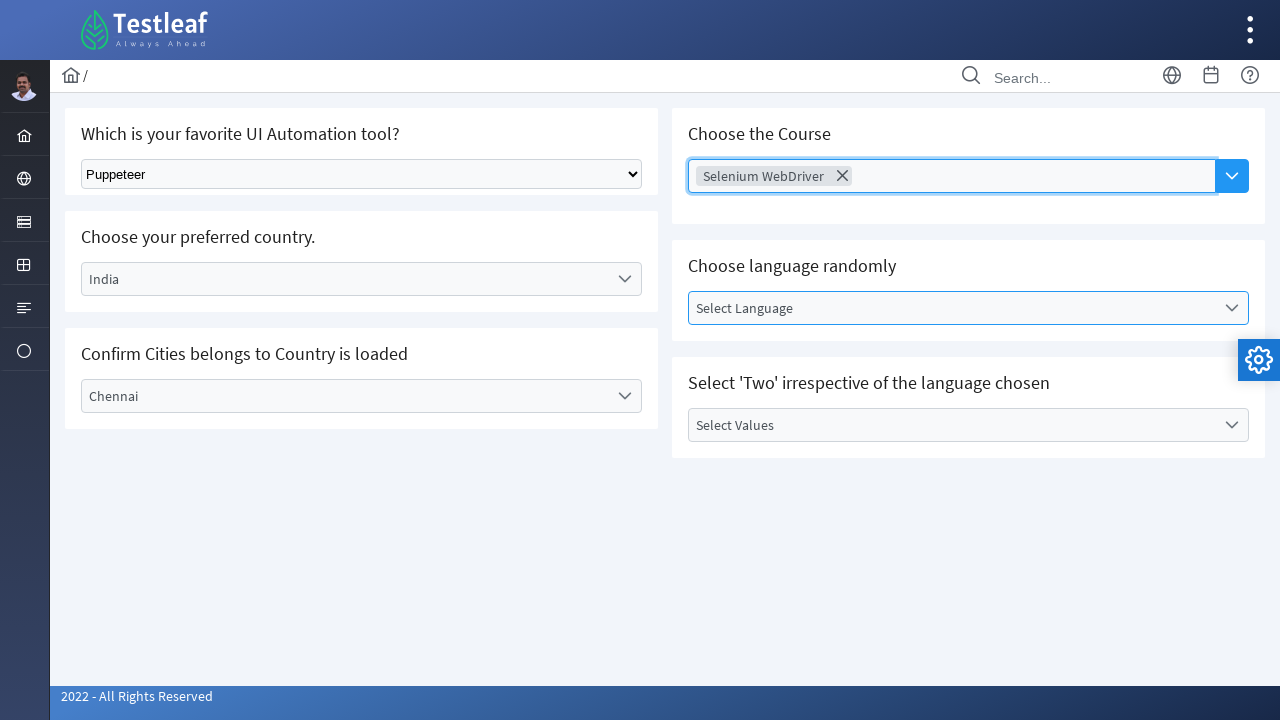